Navigates to an event page on biaarma.com and verifies that event slot information and date labels are displayed on the page.

Starting URL: https://biaarma.com/event/quang-ngai-campaignoperation-triny-7221

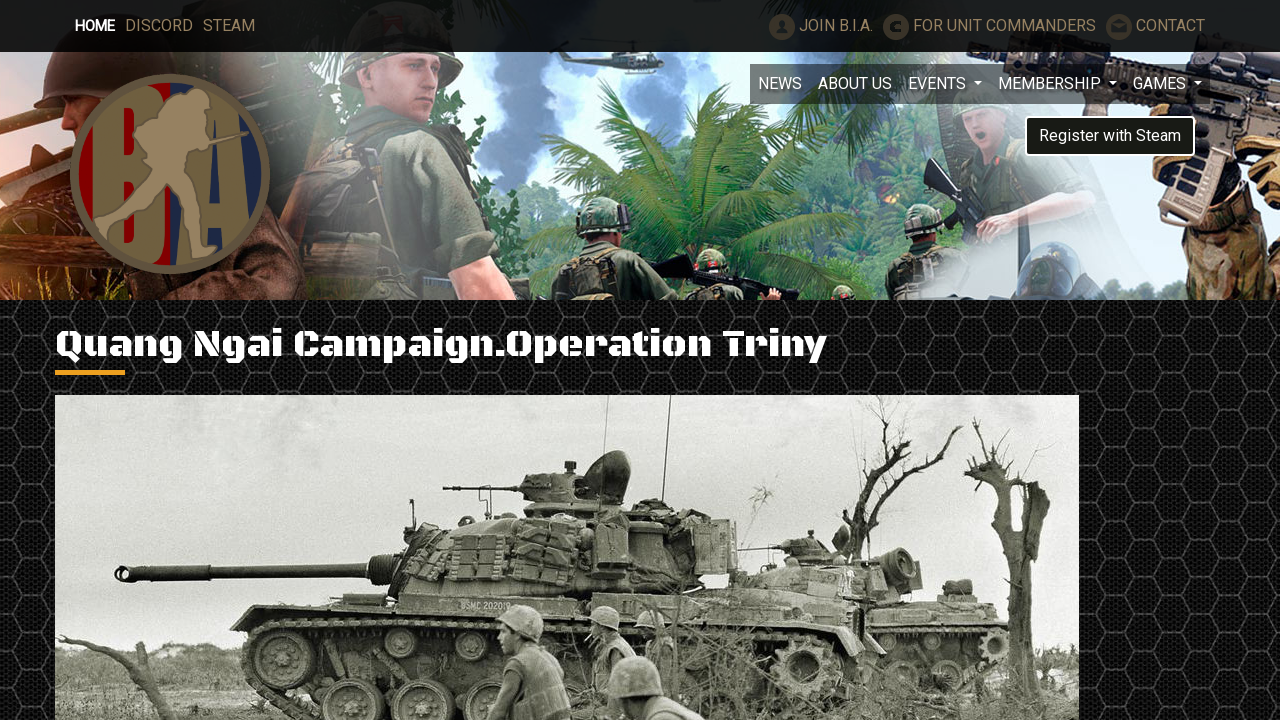

Event slot selector loaded
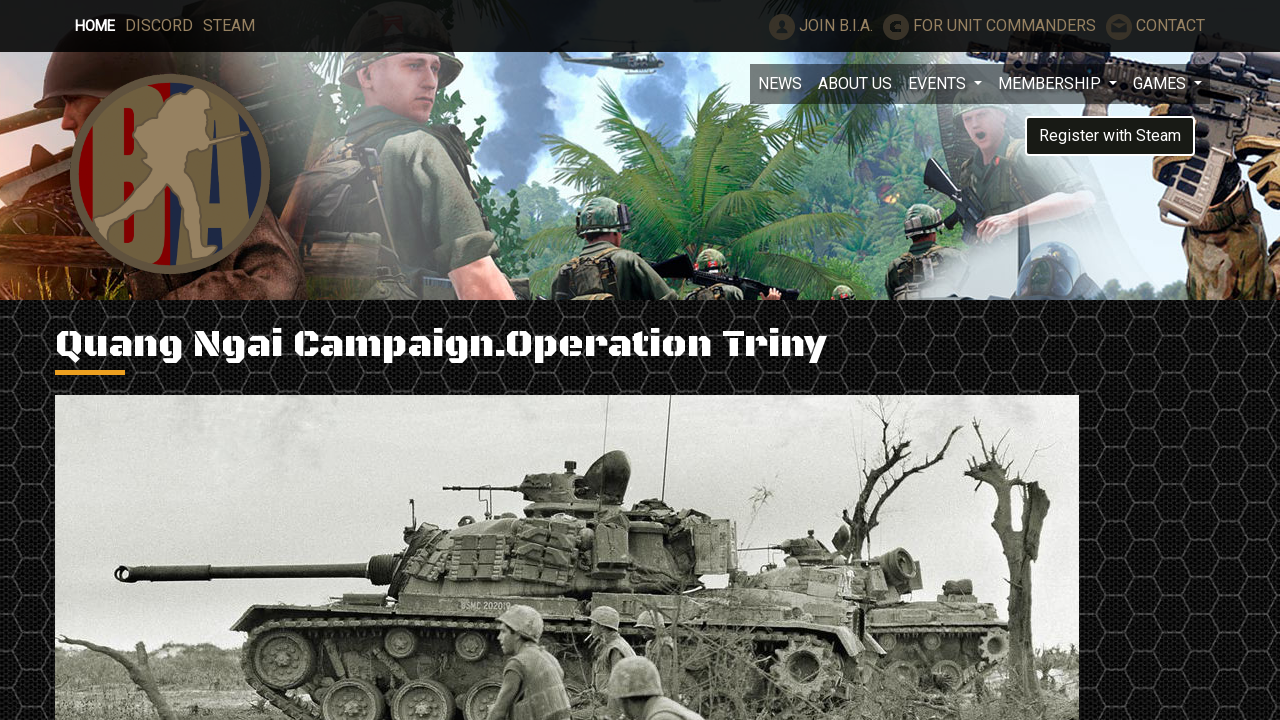

Event date label selector loaded
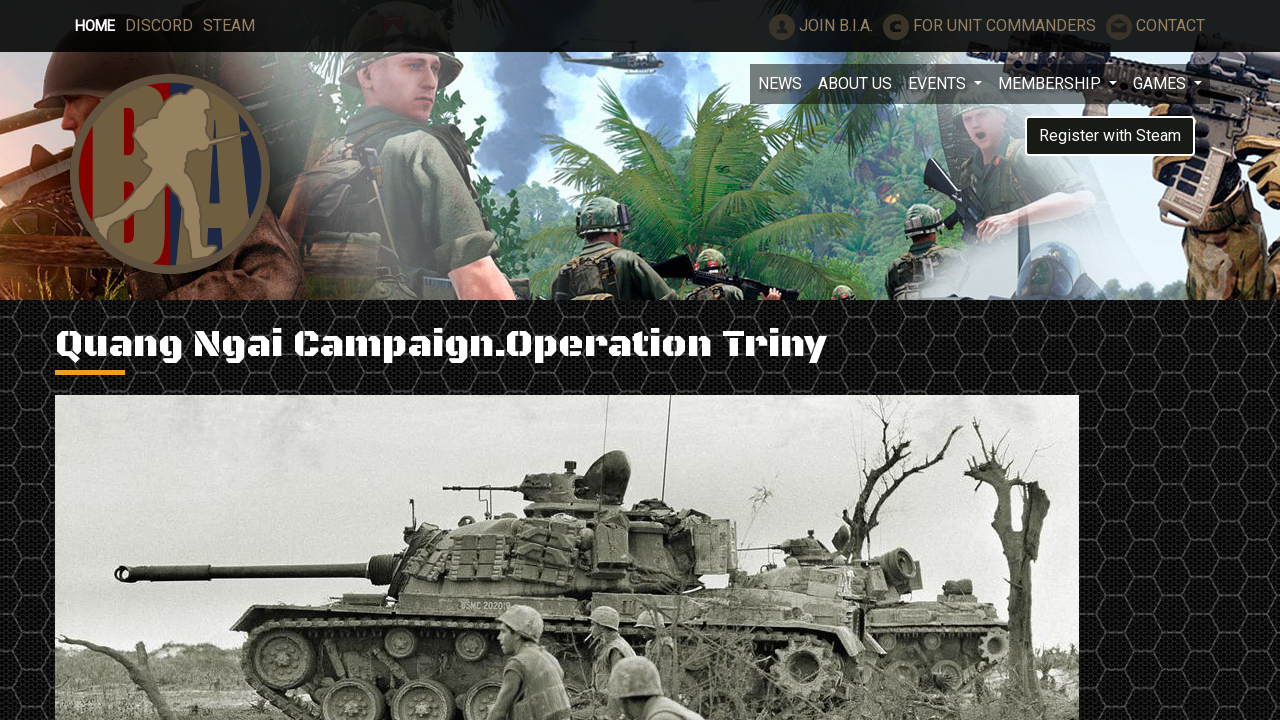

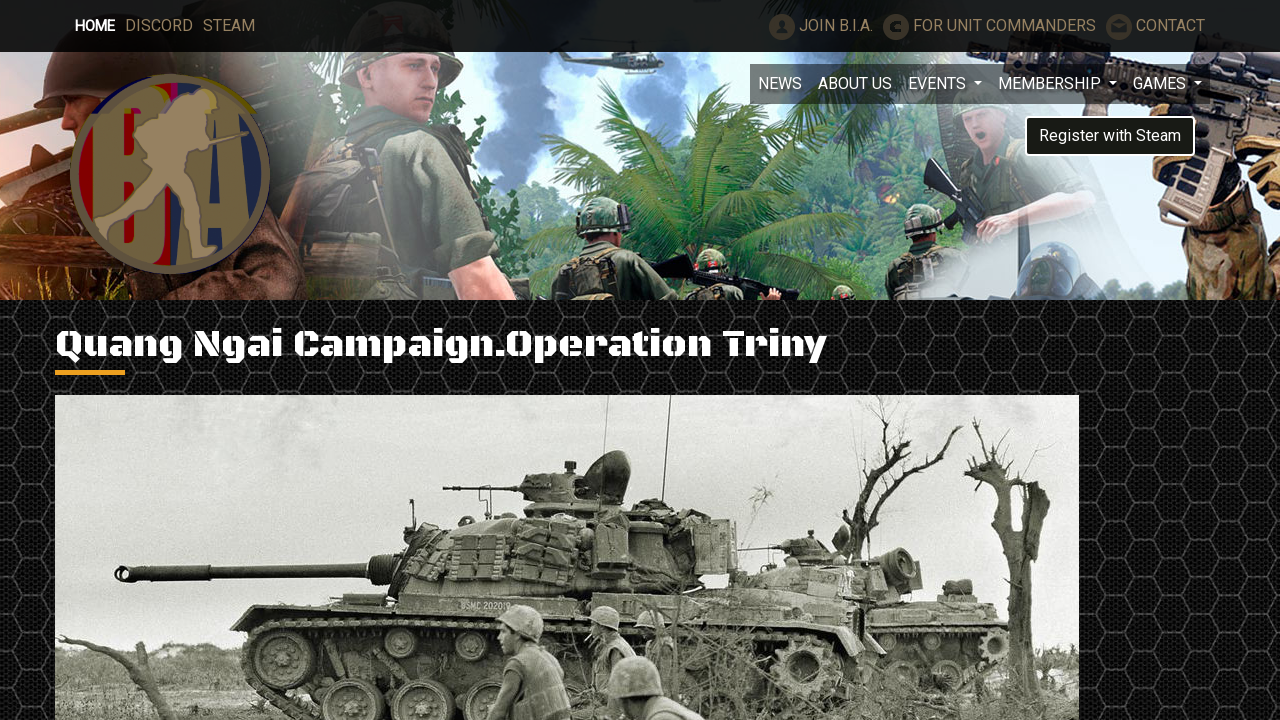